Tests basic browser window management operations including maximize, minimize, fullscreen, and navigation controls (refresh, back, forward) on a registration page.

Starting URL: https://demo.automationtesting.in/Register.html

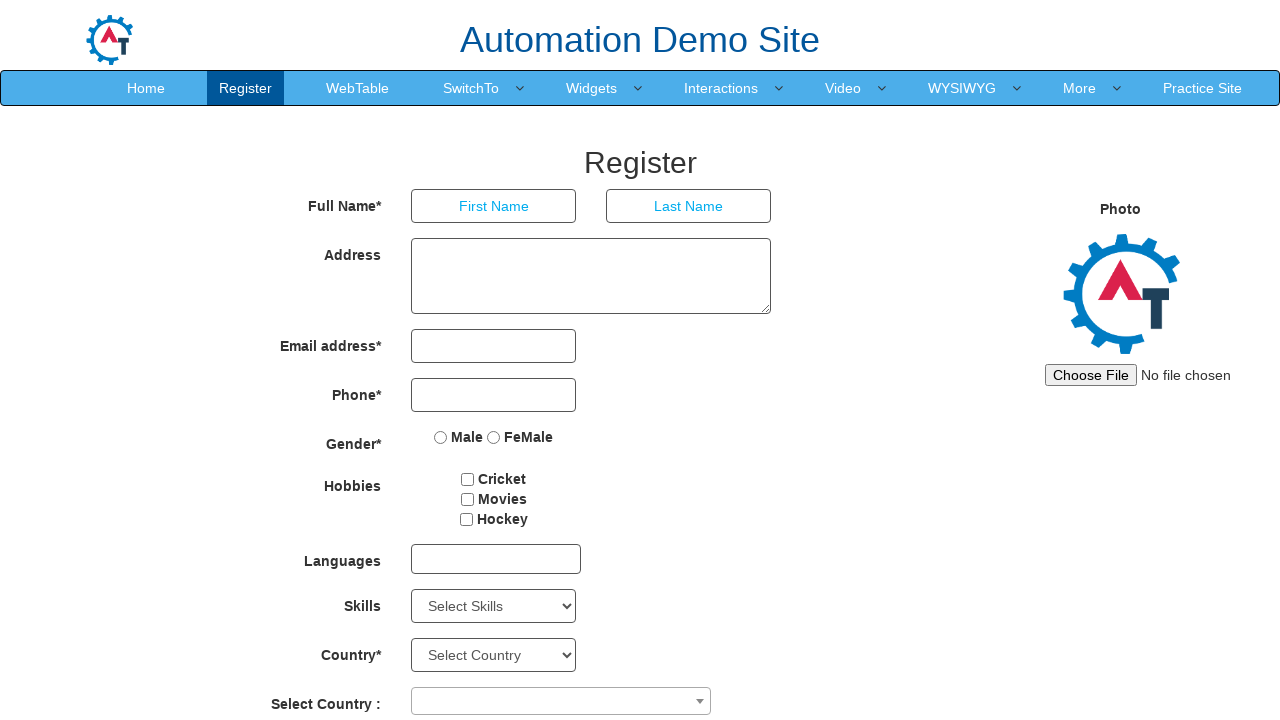

Set viewport to 1920x1080 to maximize browser window
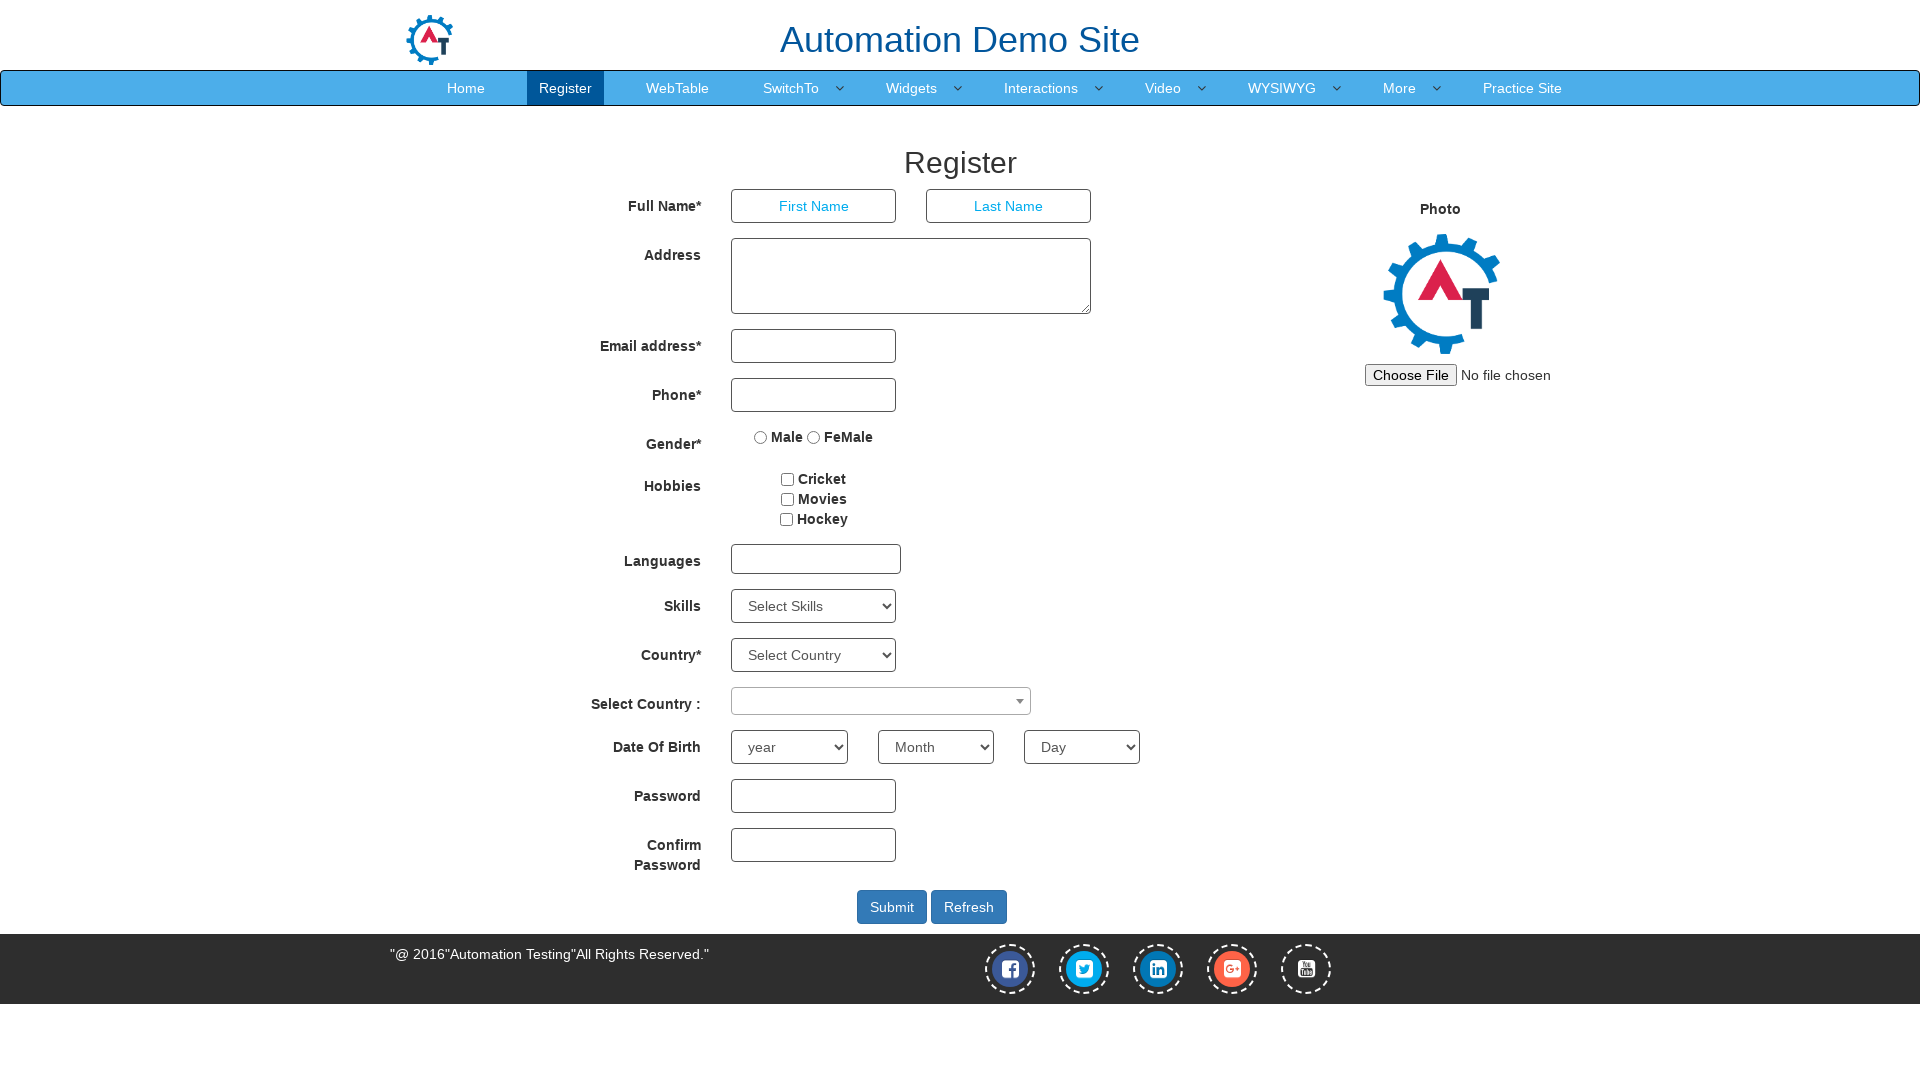

Refreshed the registration page
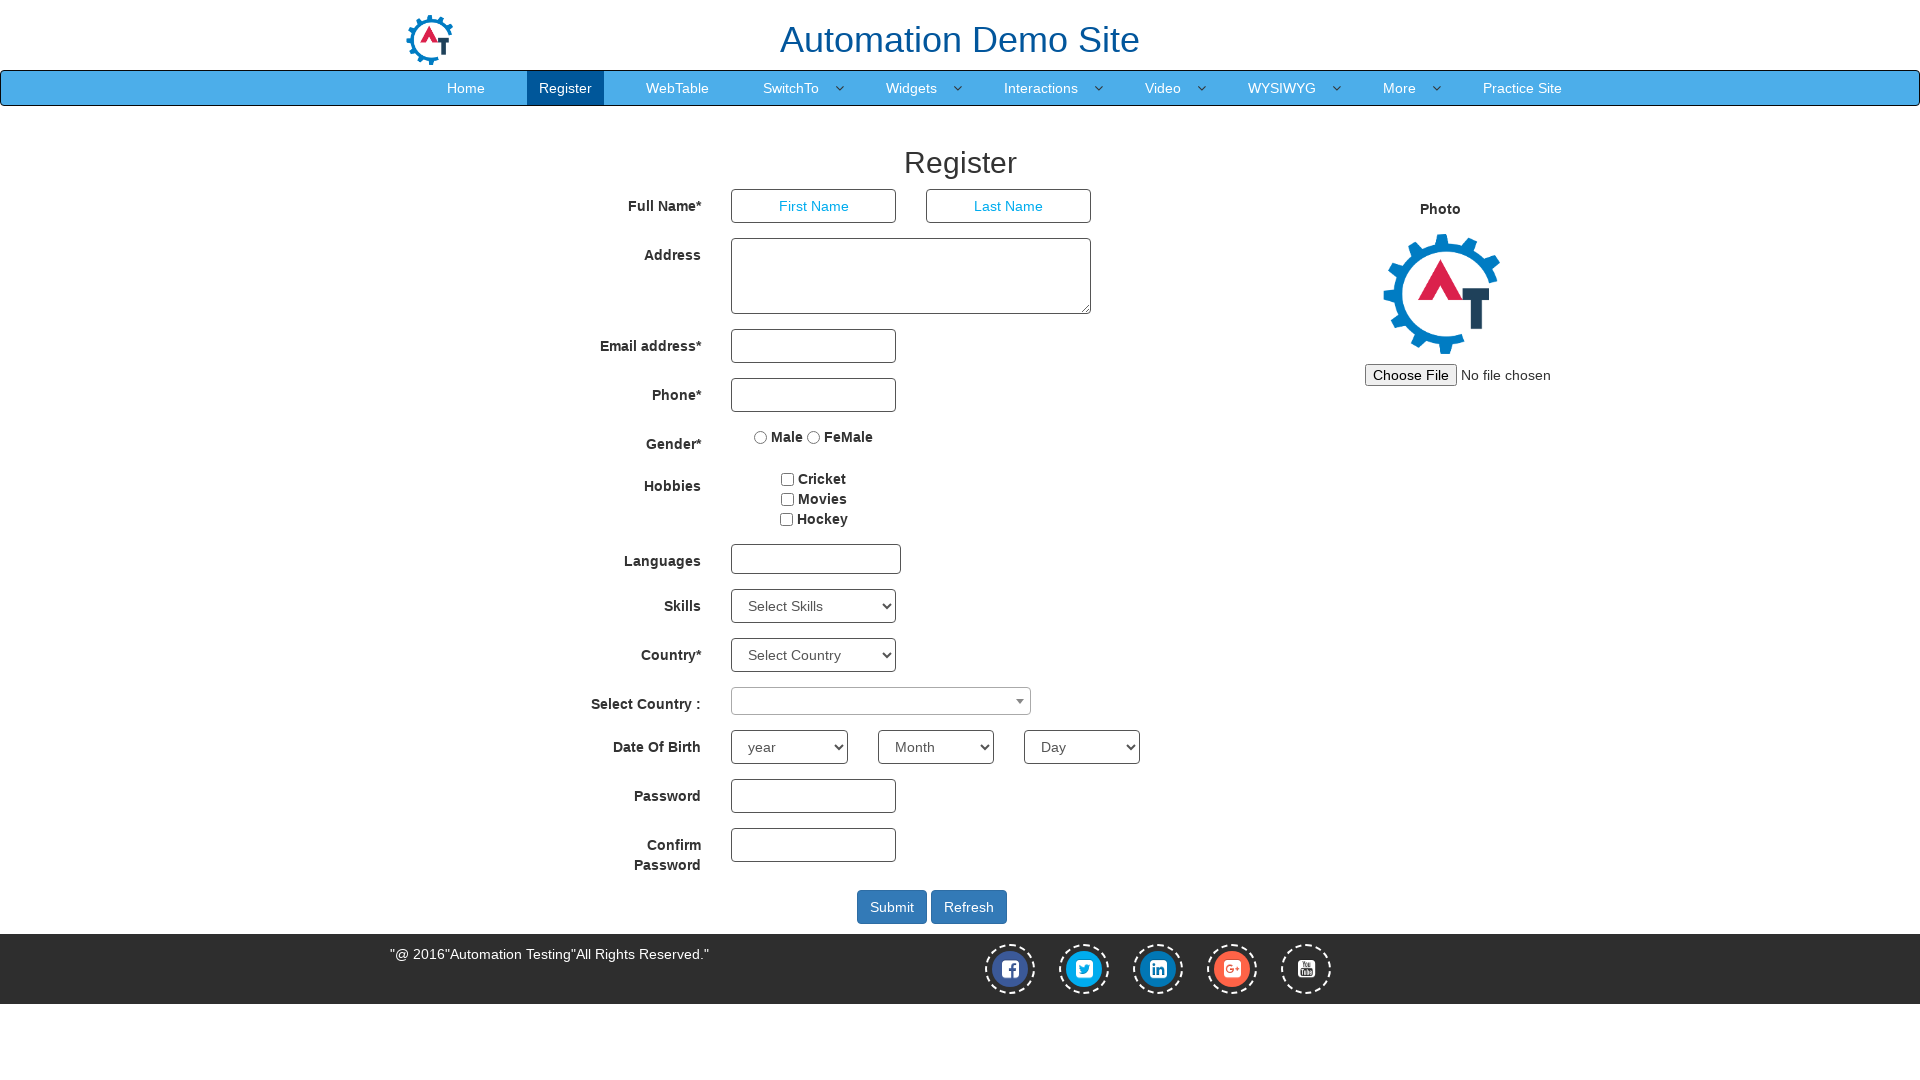

Navigated back in browser history
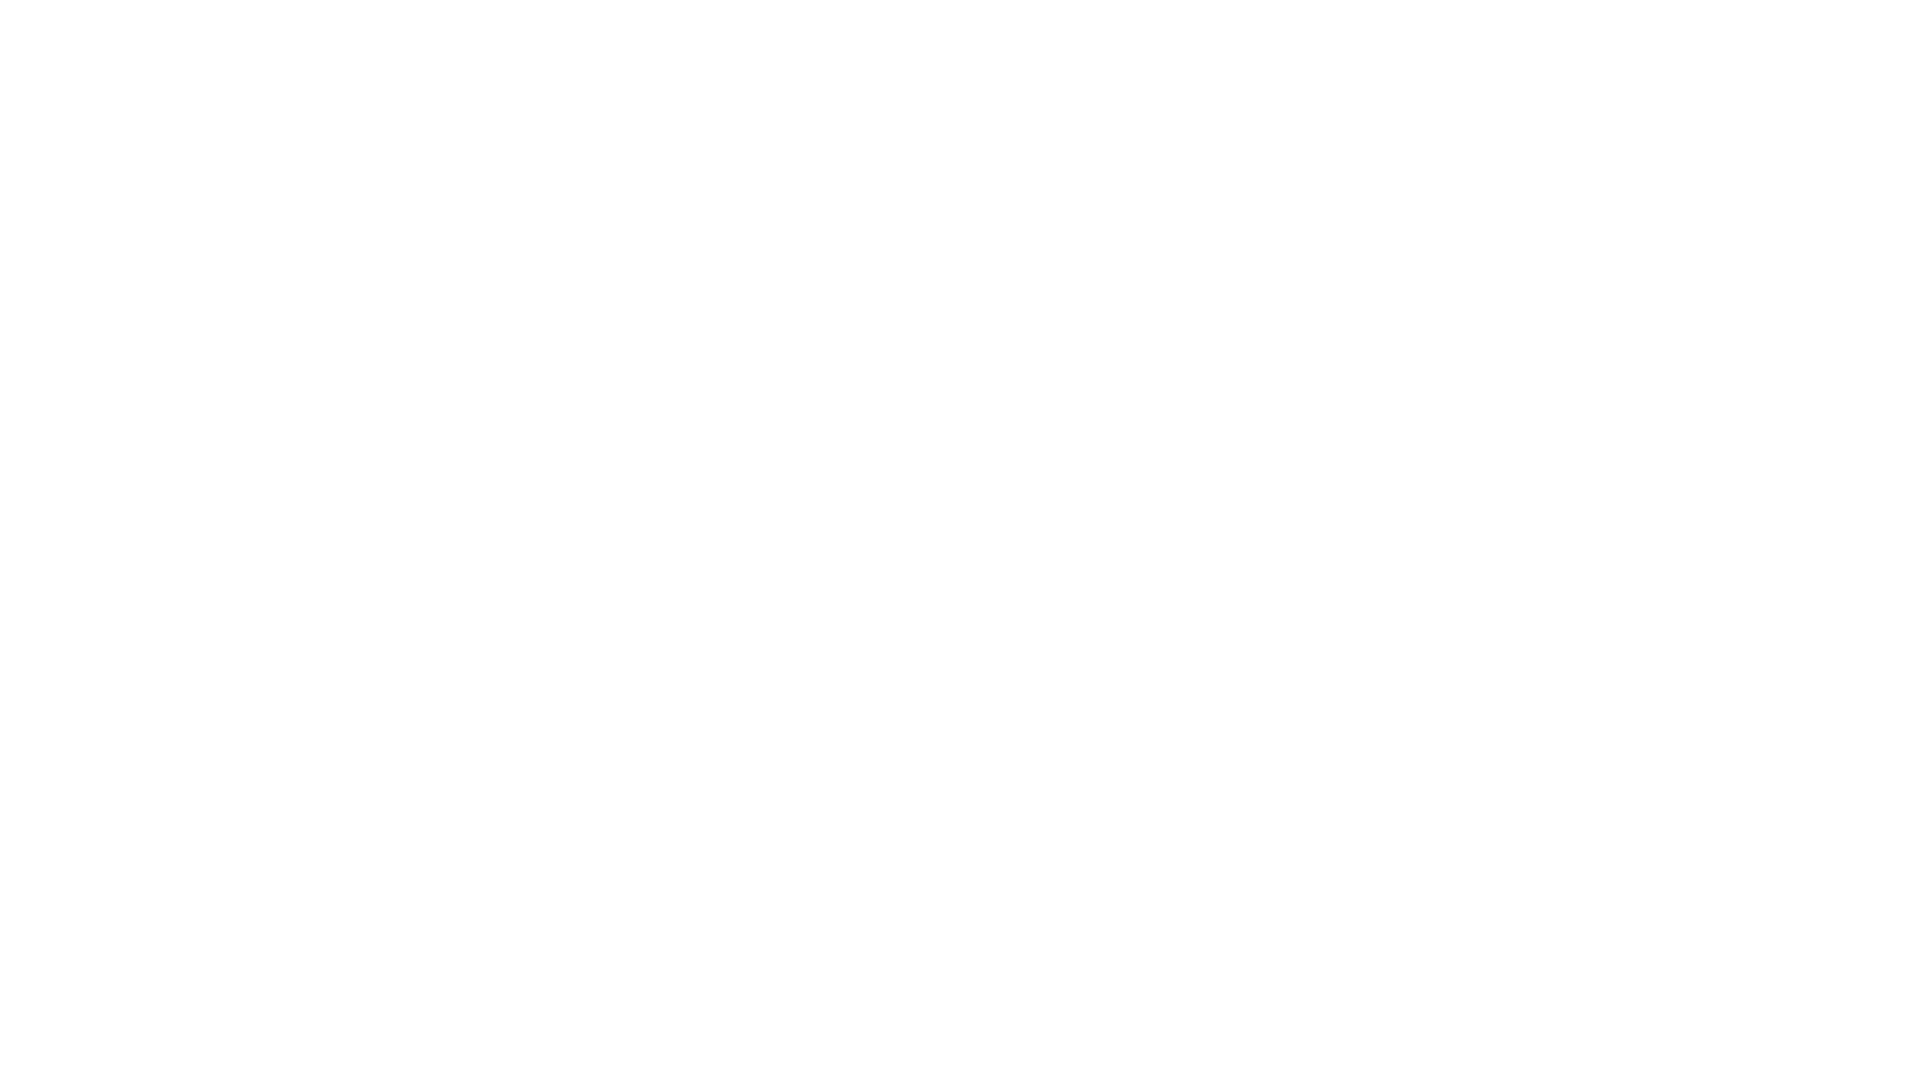

Navigated forward in browser history
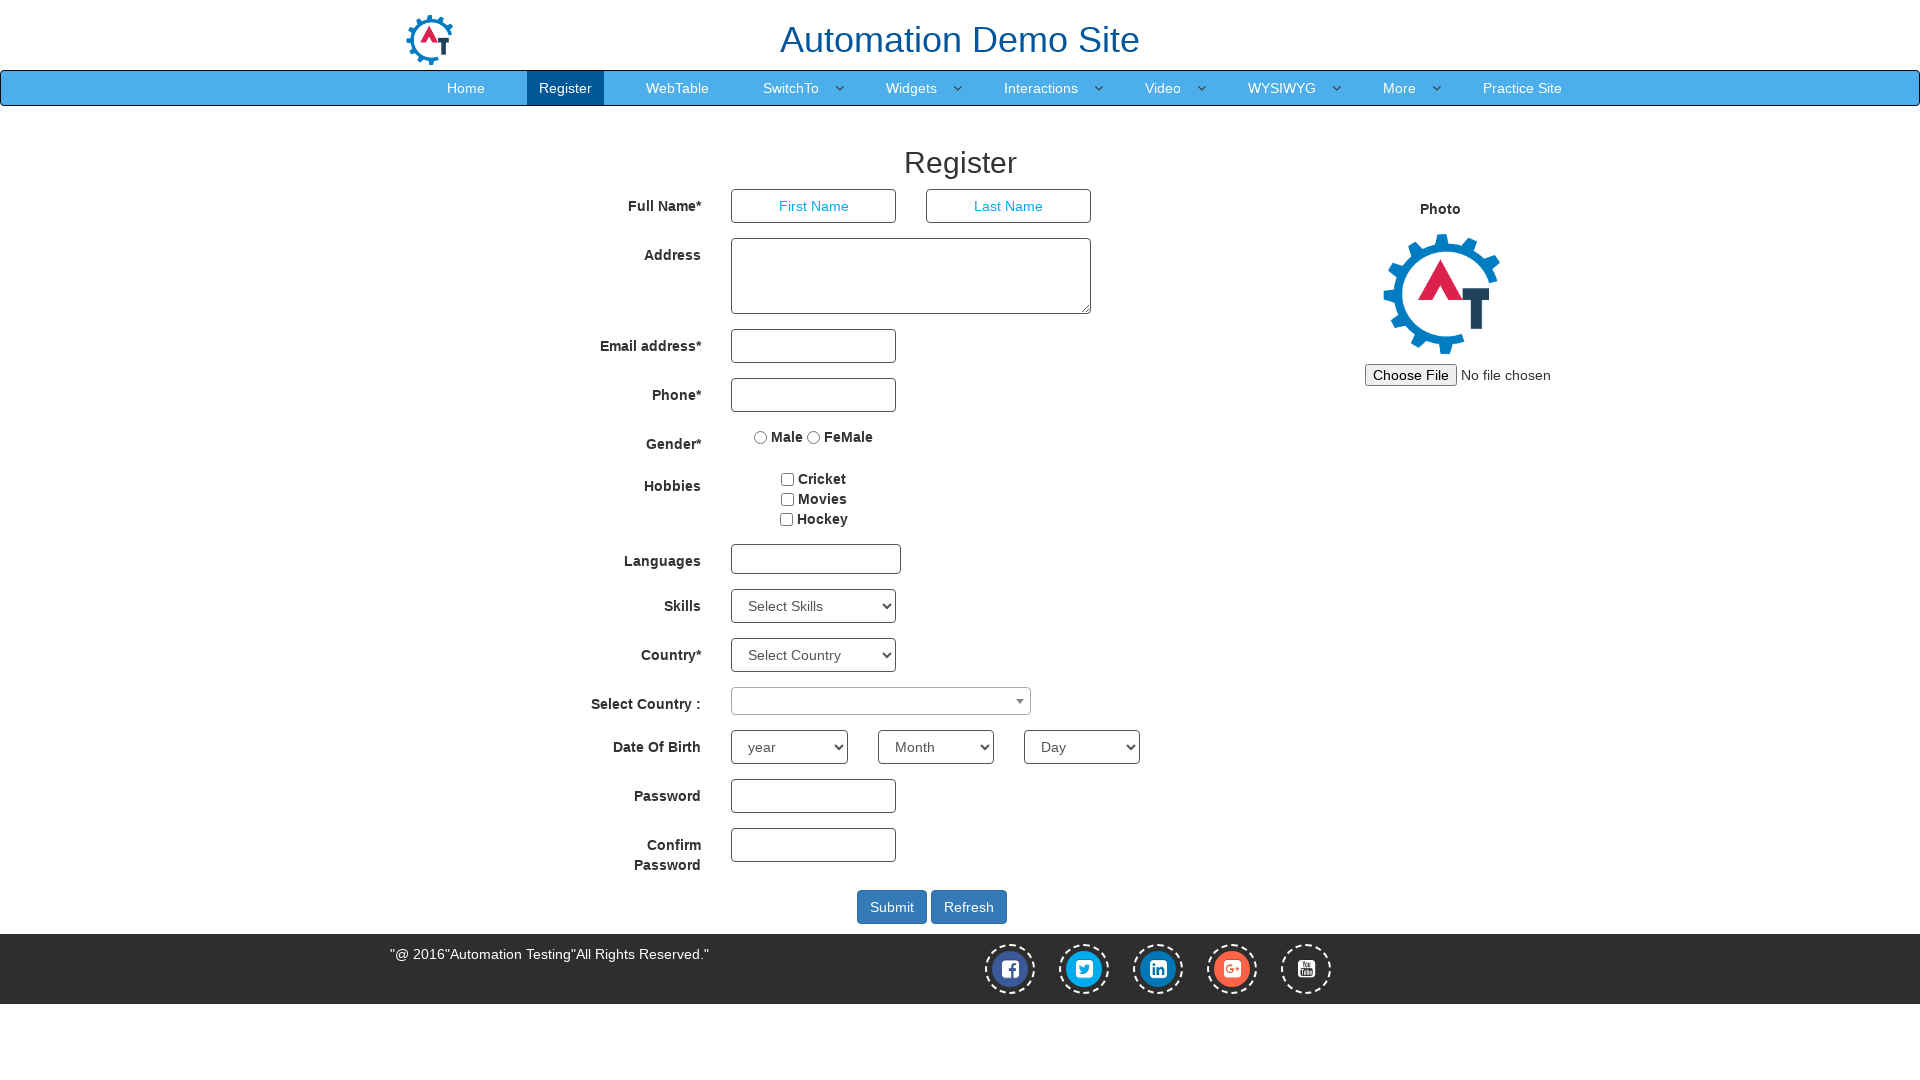

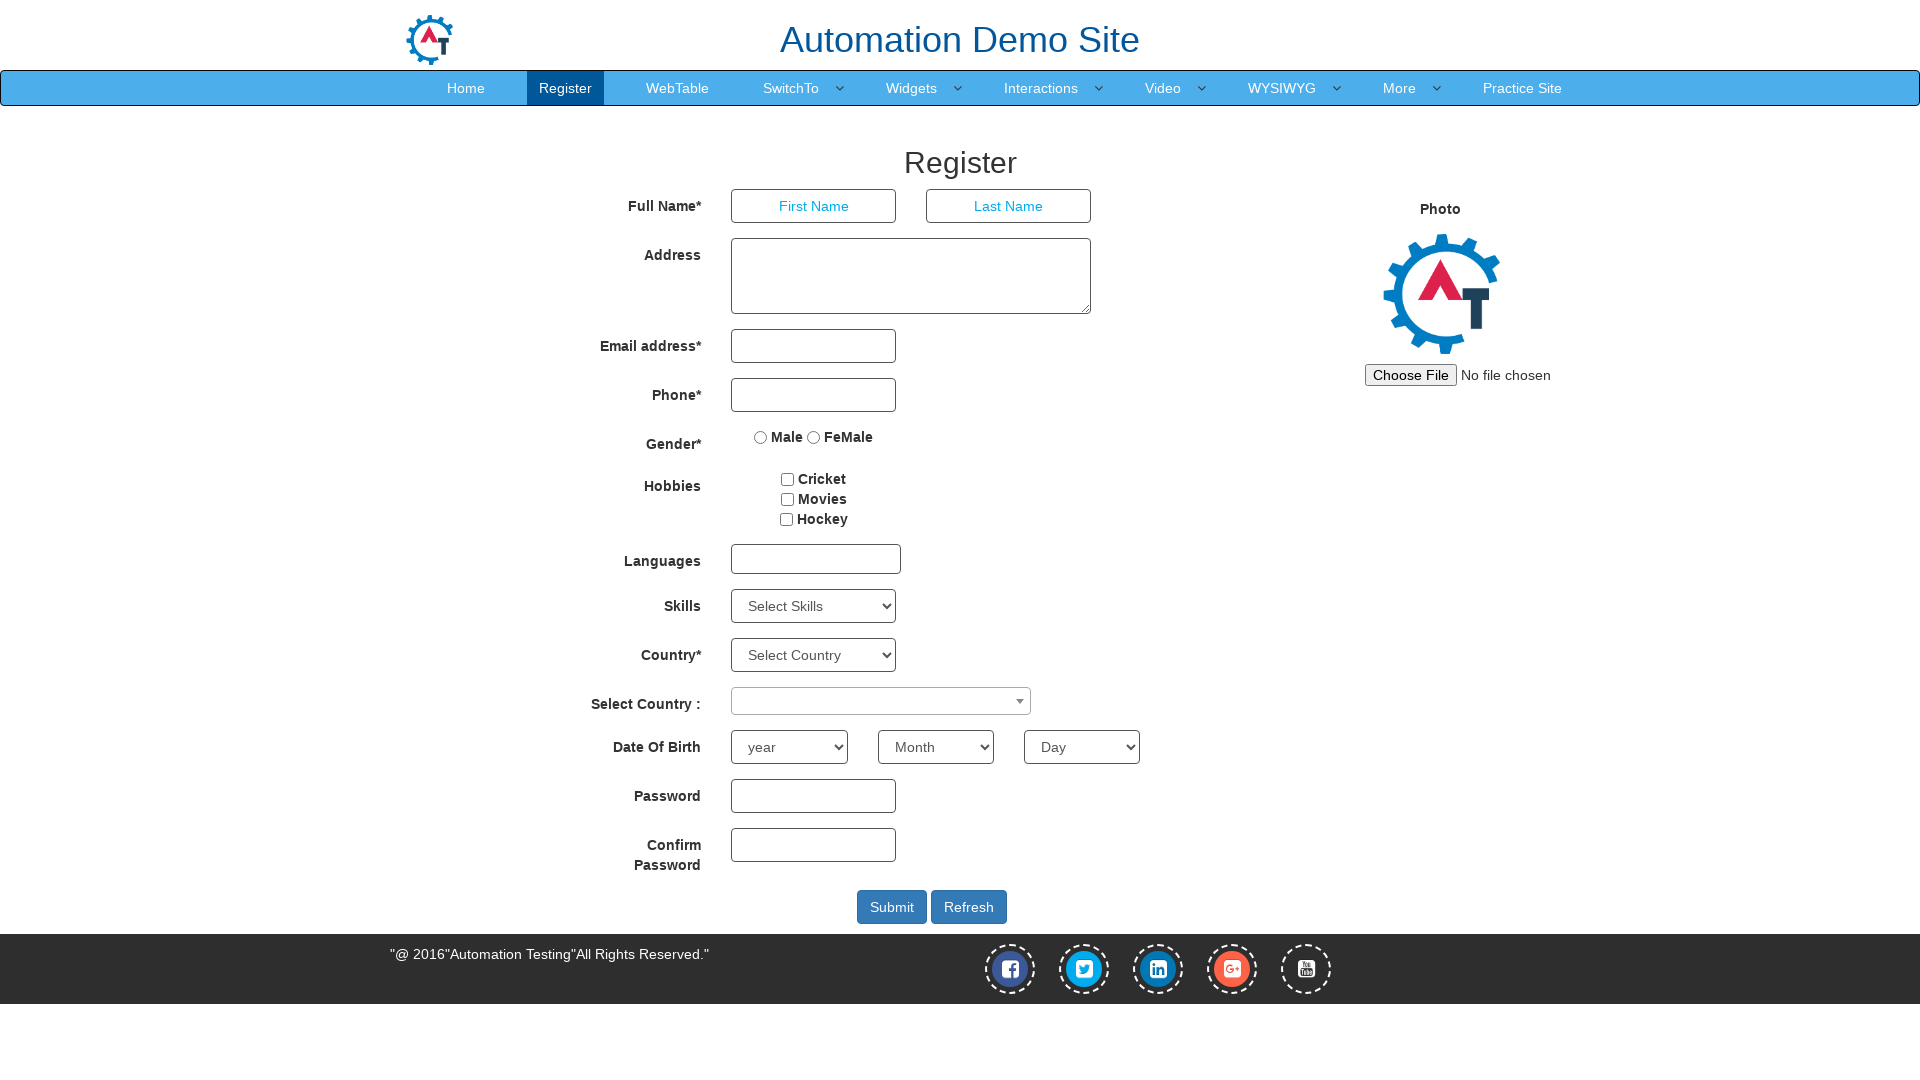